Navigates to Flipkart homepage and takes a screenshot of the page

Starting URL: https://www.flipkart.com/

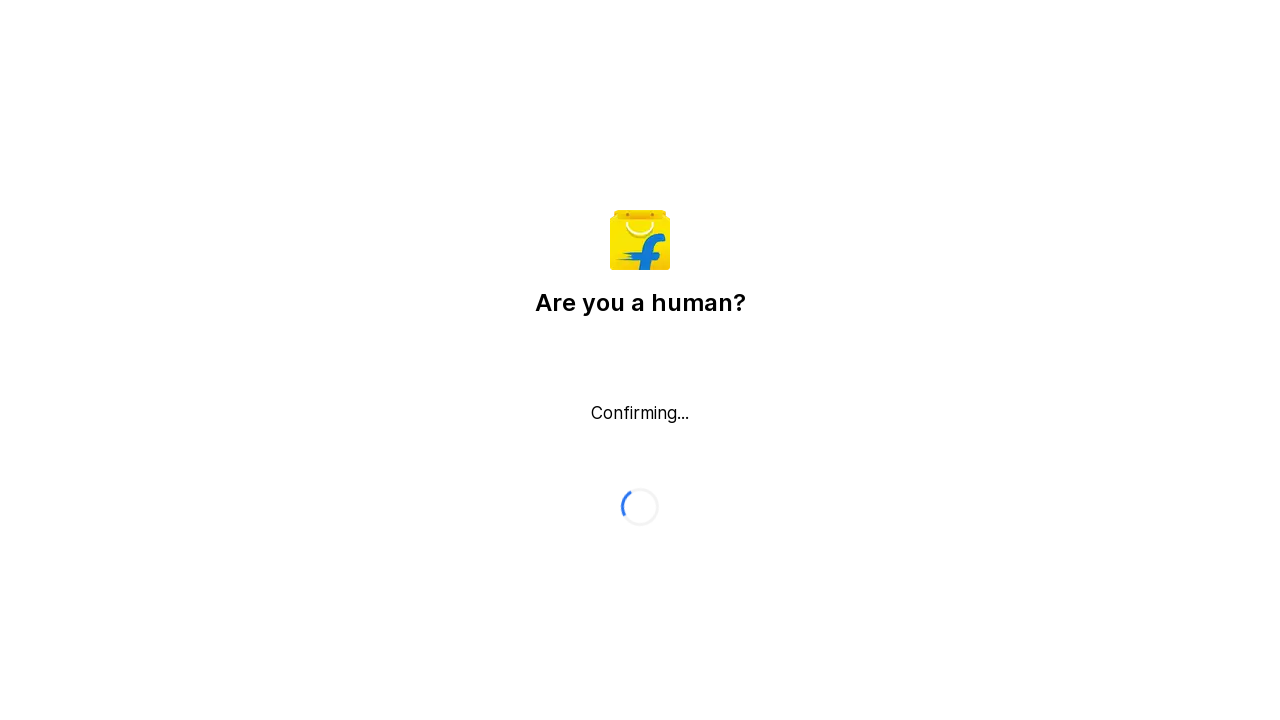

Waited 2 seconds for Flipkart homepage to fully load
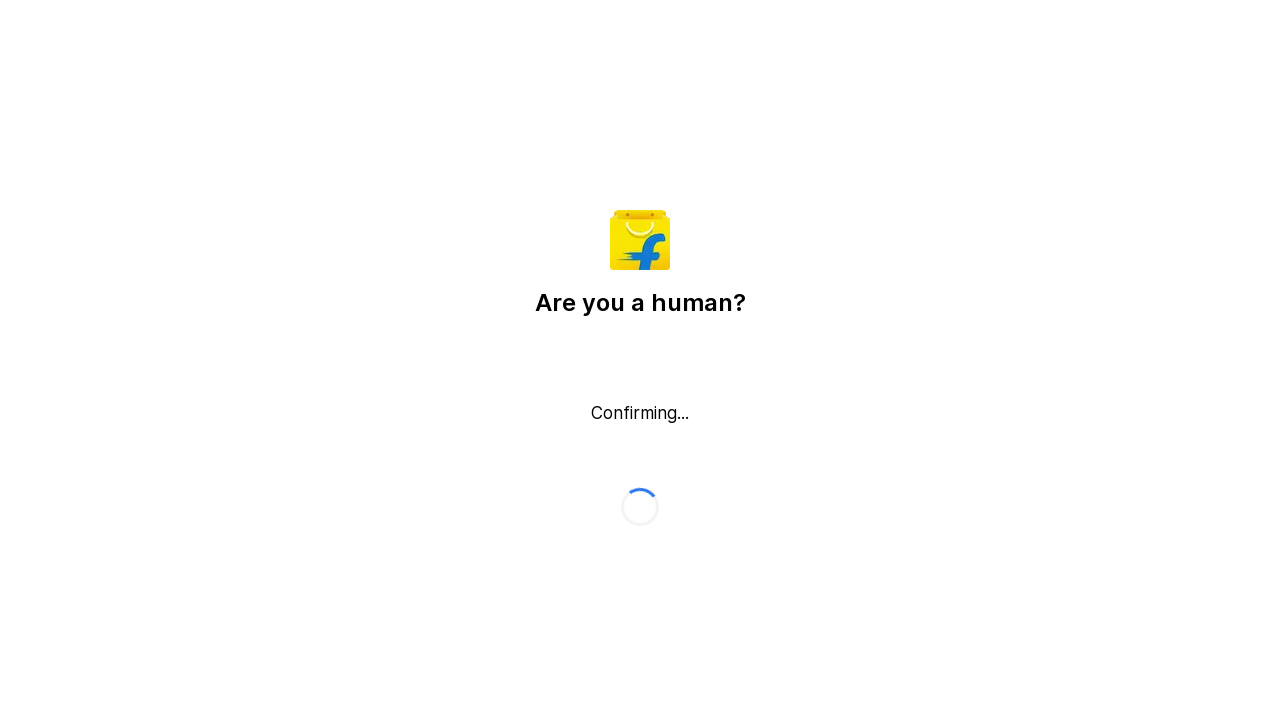

Took screenshot of Flipkart homepage
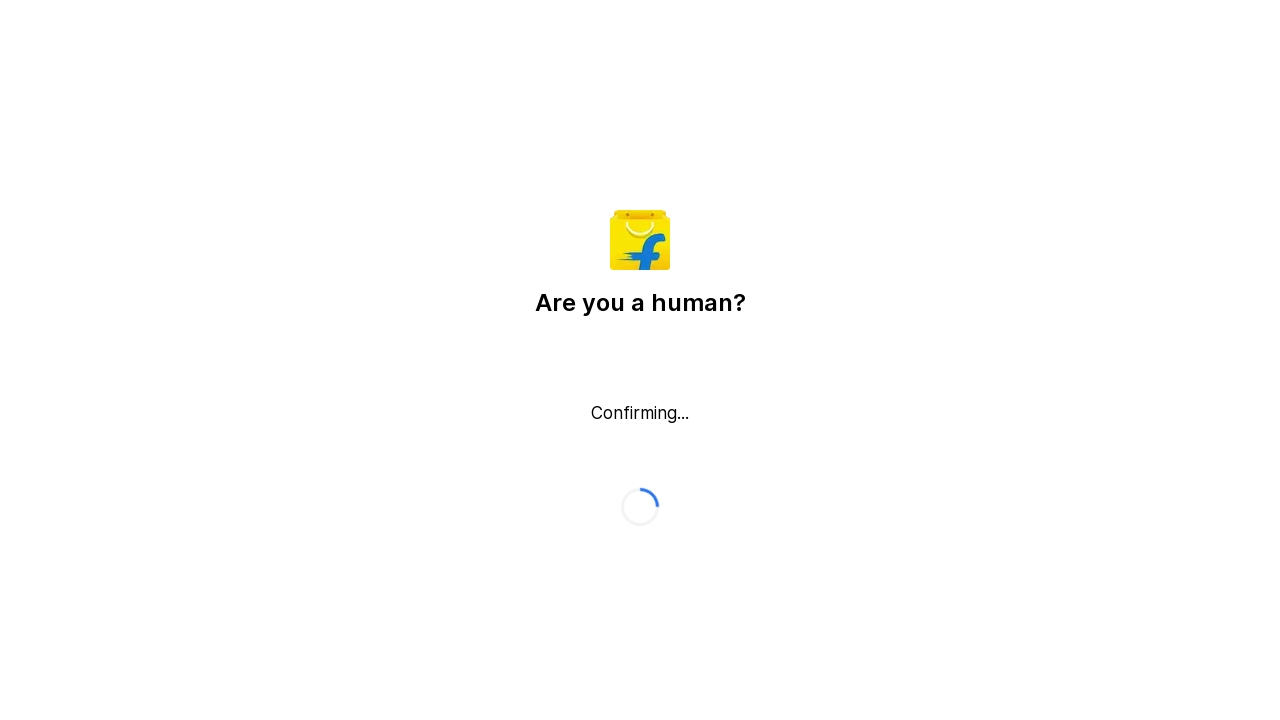

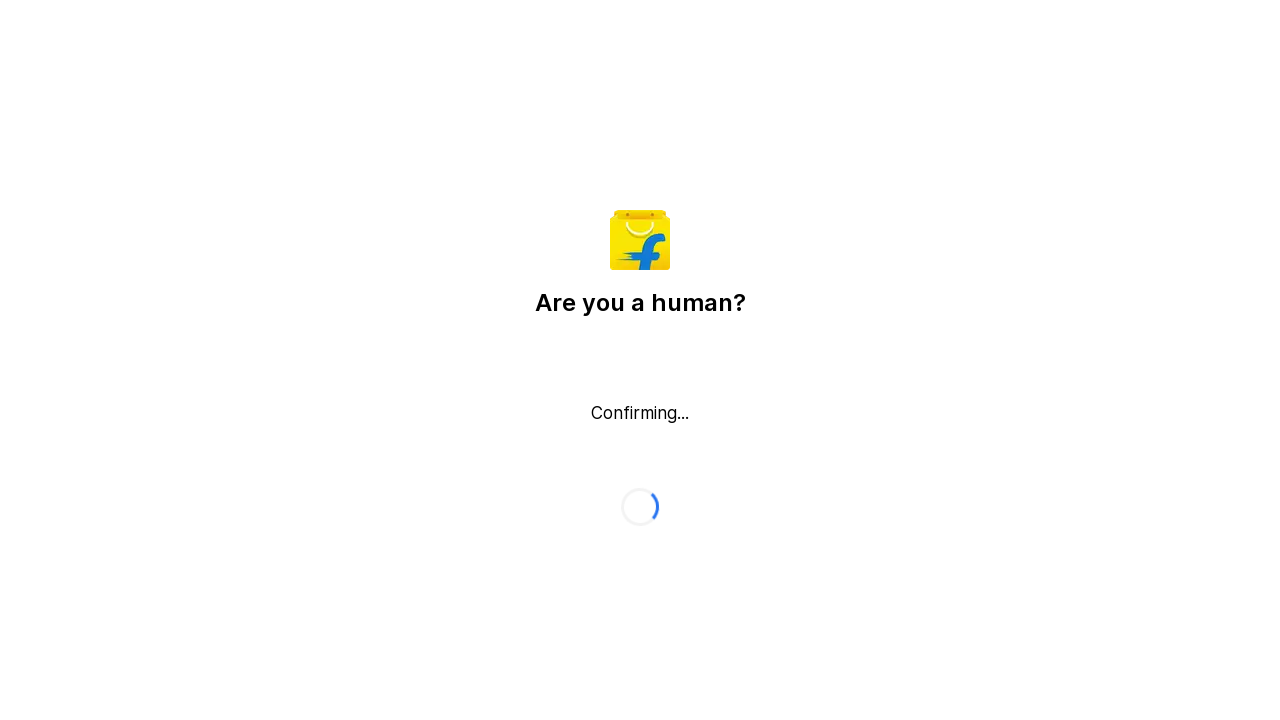